Tests handling browser alerts by clicking a button that triggers a timed alert, waiting for the alert to appear, and accepting it.

Starting URL: https://demoqa.com/alerts

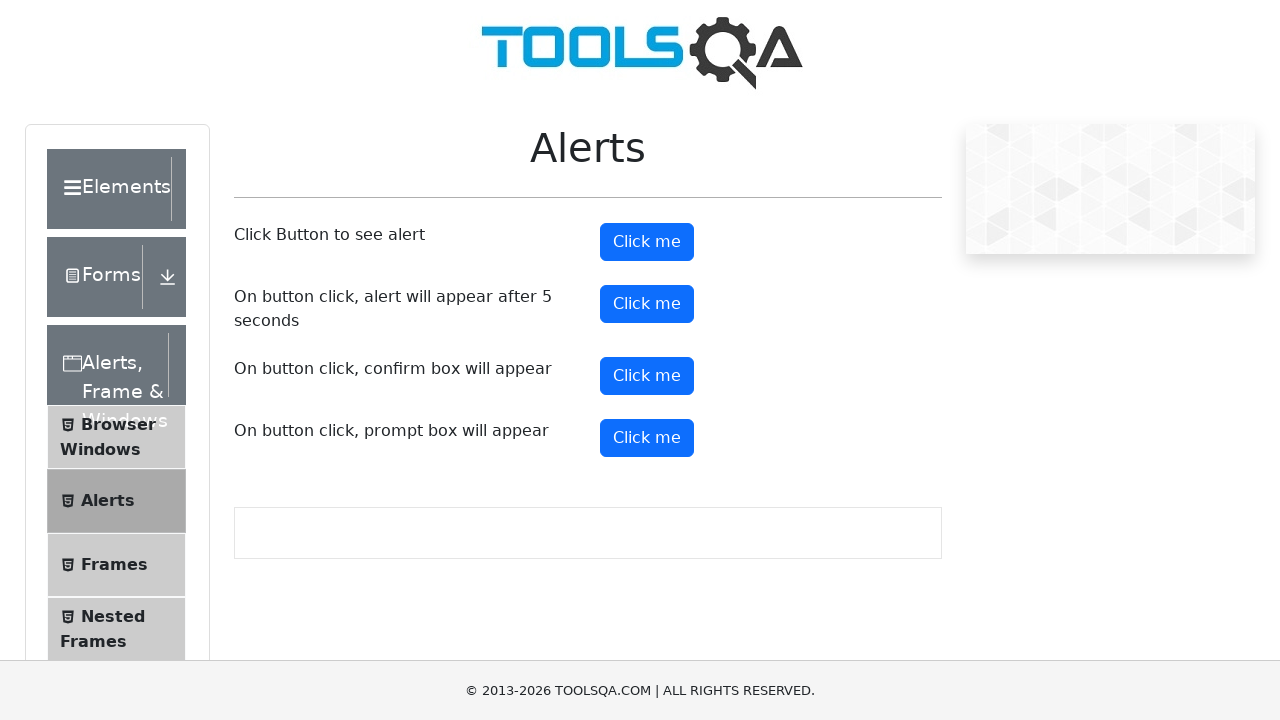

Clicked the timer alert button at (647, 304) on #timerAlertButton
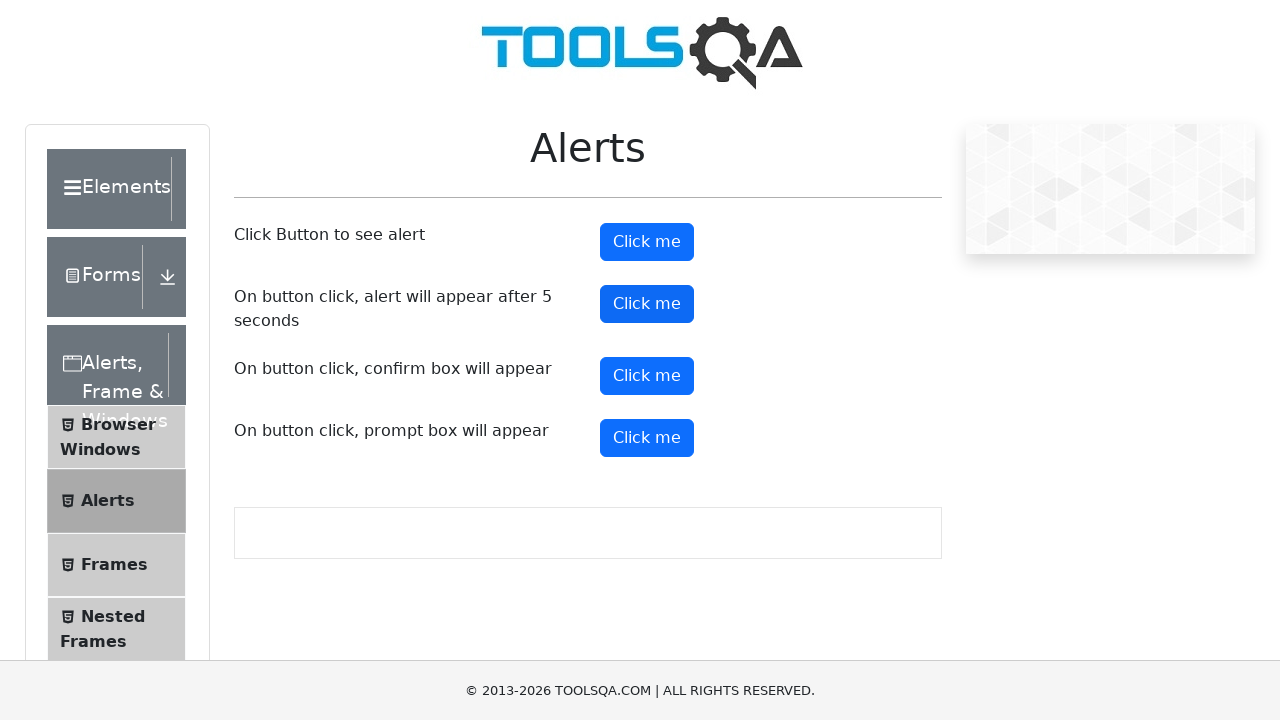

Set up dialog handler to accept alerts
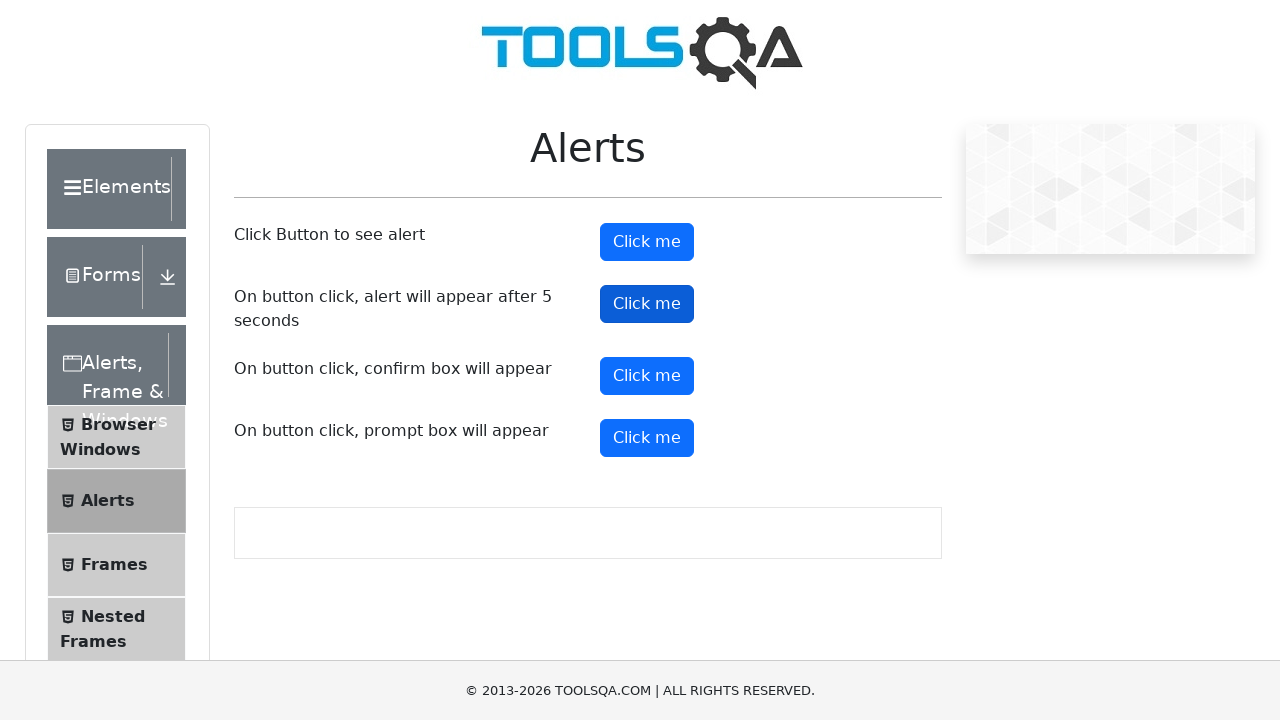

Waited for alert to be triggered and accepted
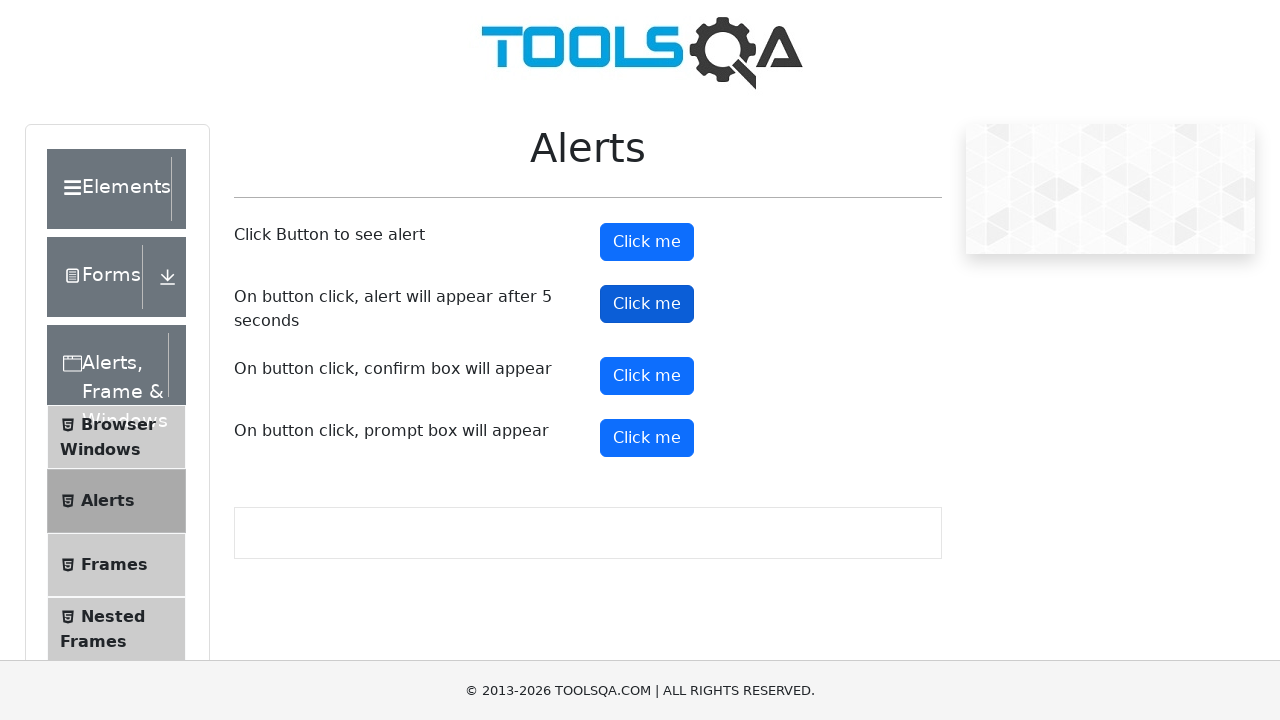

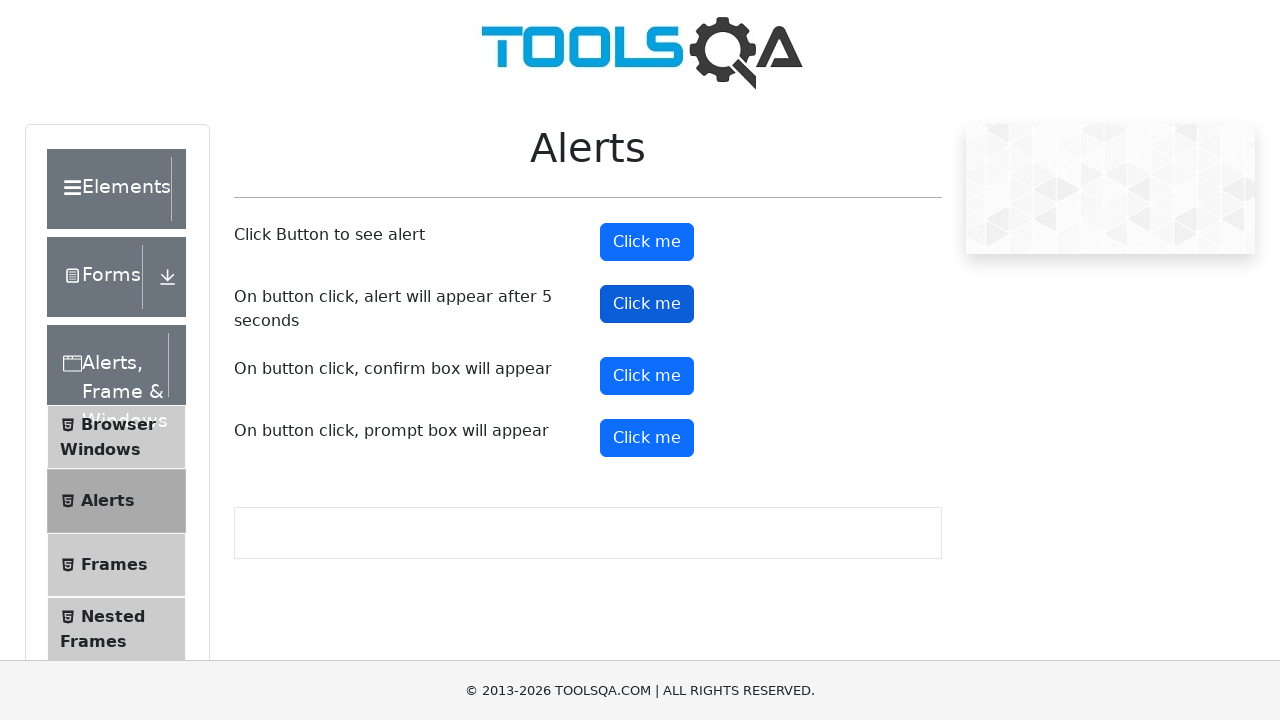